Navigates to The Internet herokuapp demo site, scrolls to the bottom of the page using JavaScript execution, and captures a screenshot of the page.

Starting URL: https://the-internet.herokuapp.com/

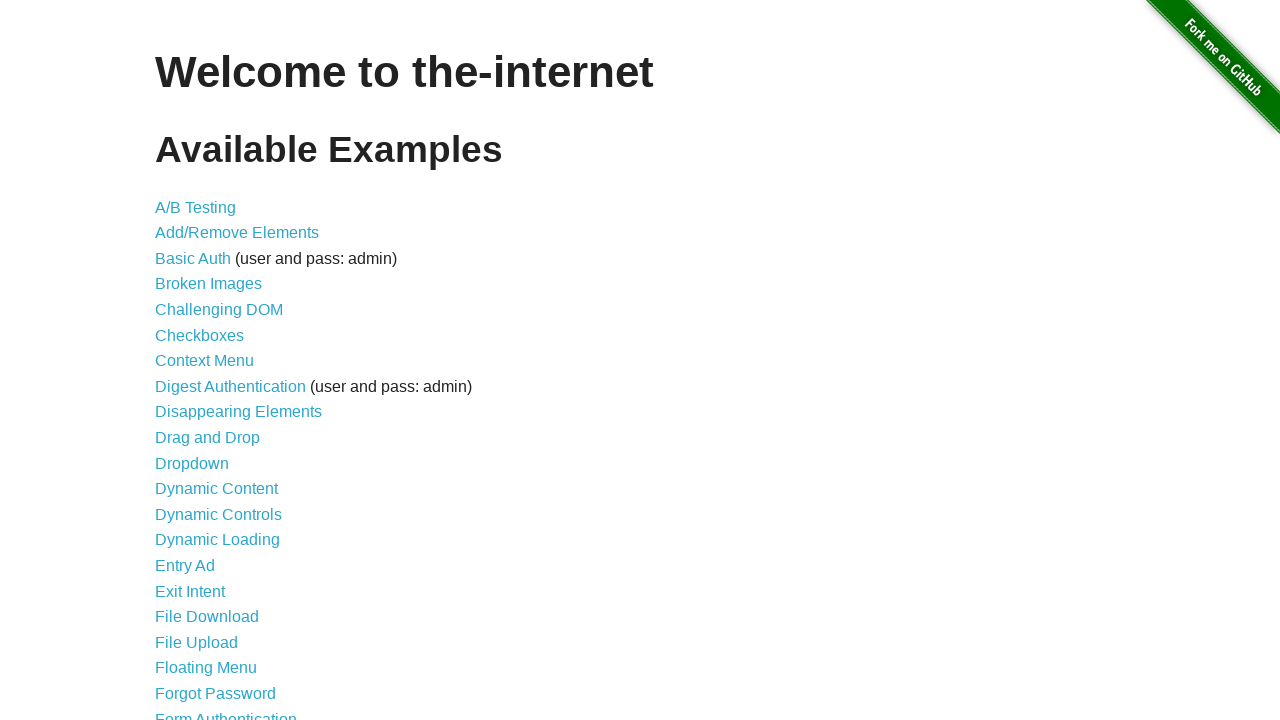

Navigated to The Internet herokuapp demo site
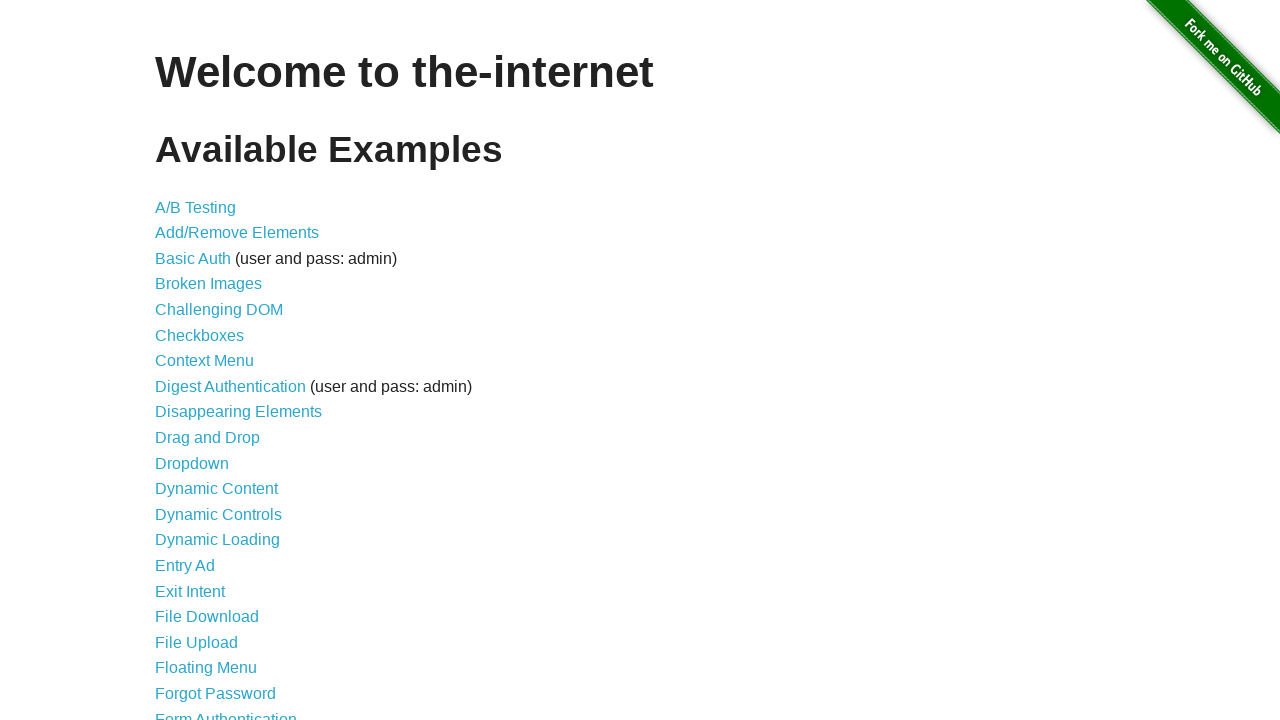

Scrolled to the bottom of the page using JavaScript
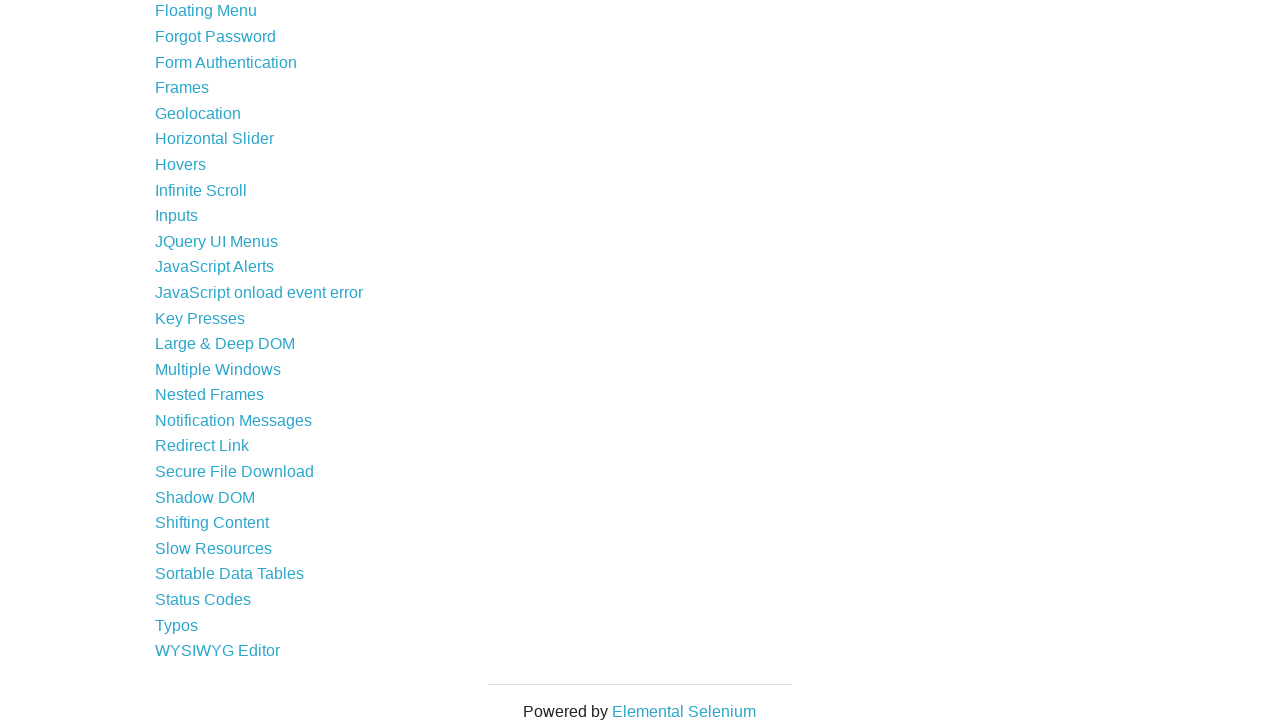

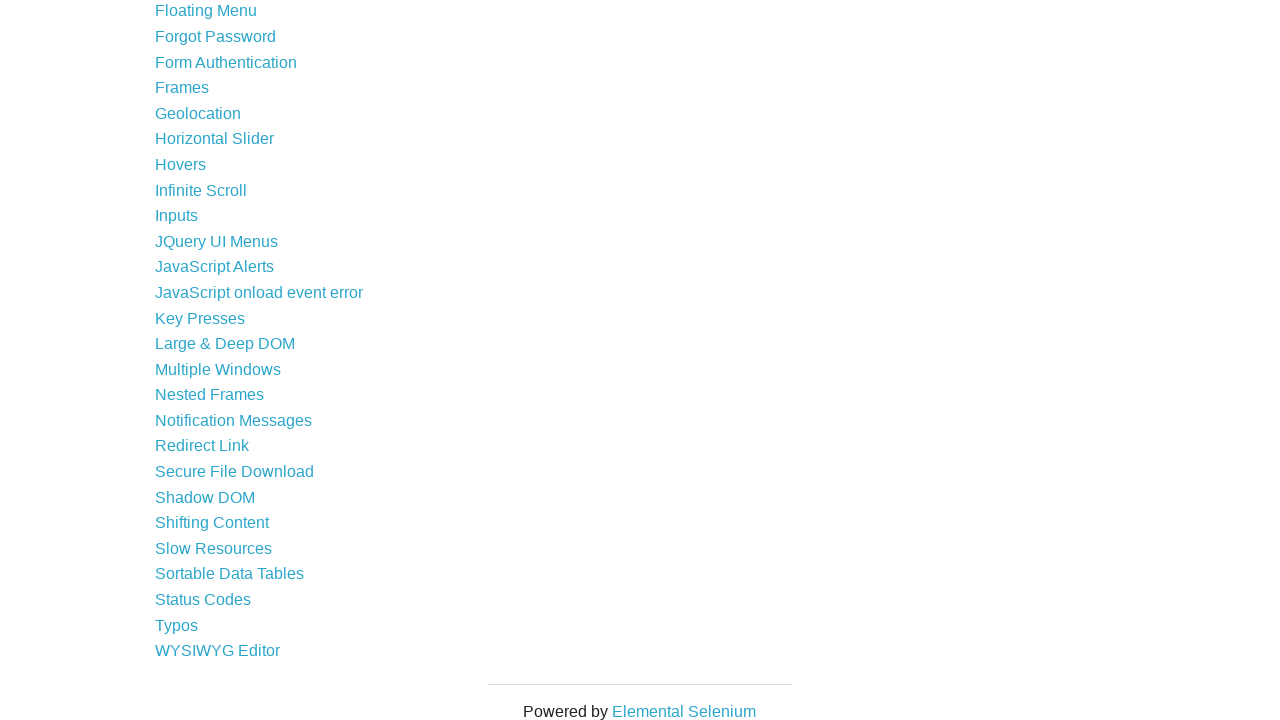